Tests JavaScript alert handling by clicking a button that triggers an alert and accepting it

Starting URL: http://sahitest.com/demo/alertTest.htm

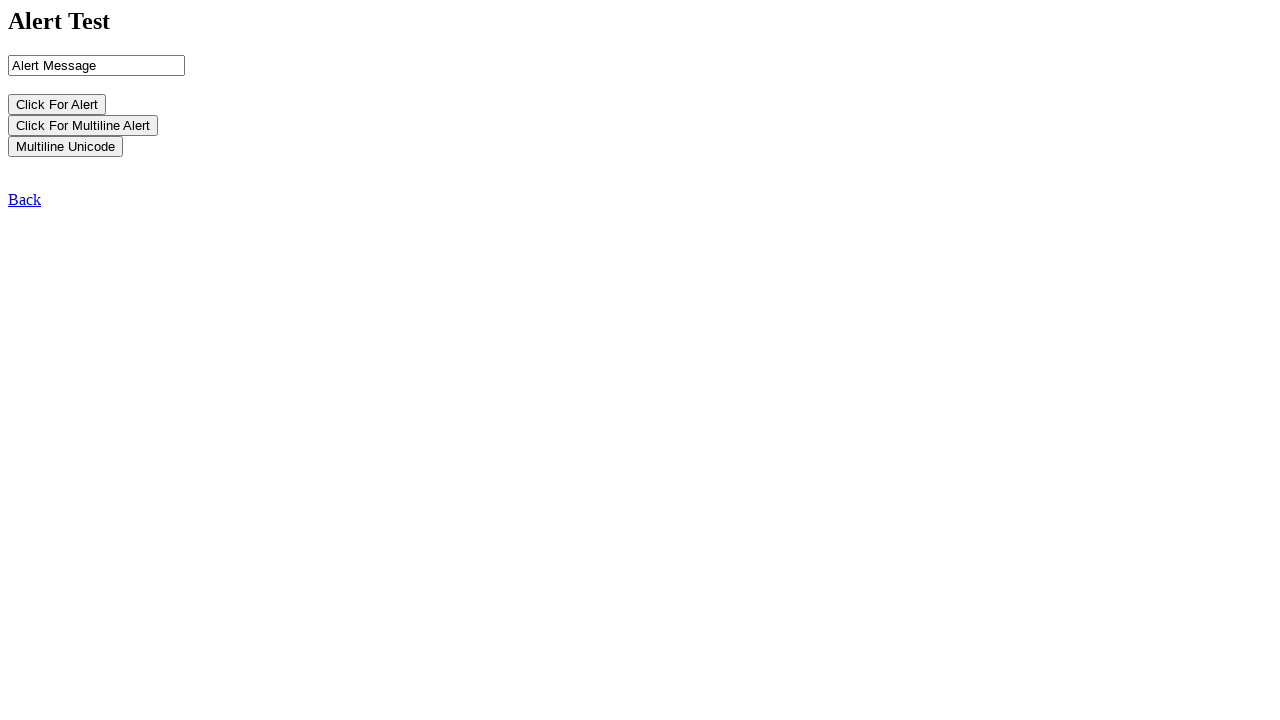

Clicked button to trigger JavaScript alert at (57, 104) on input[name='b1']
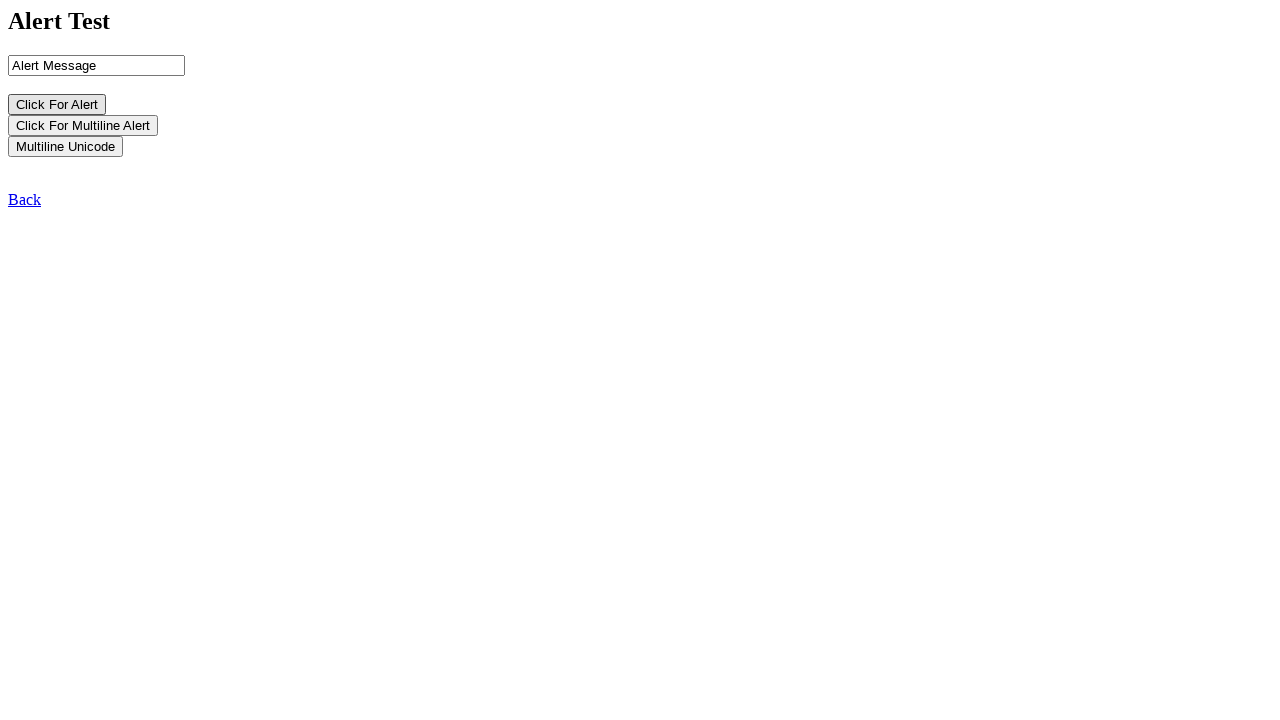

Registered dialog handler to accept alerts
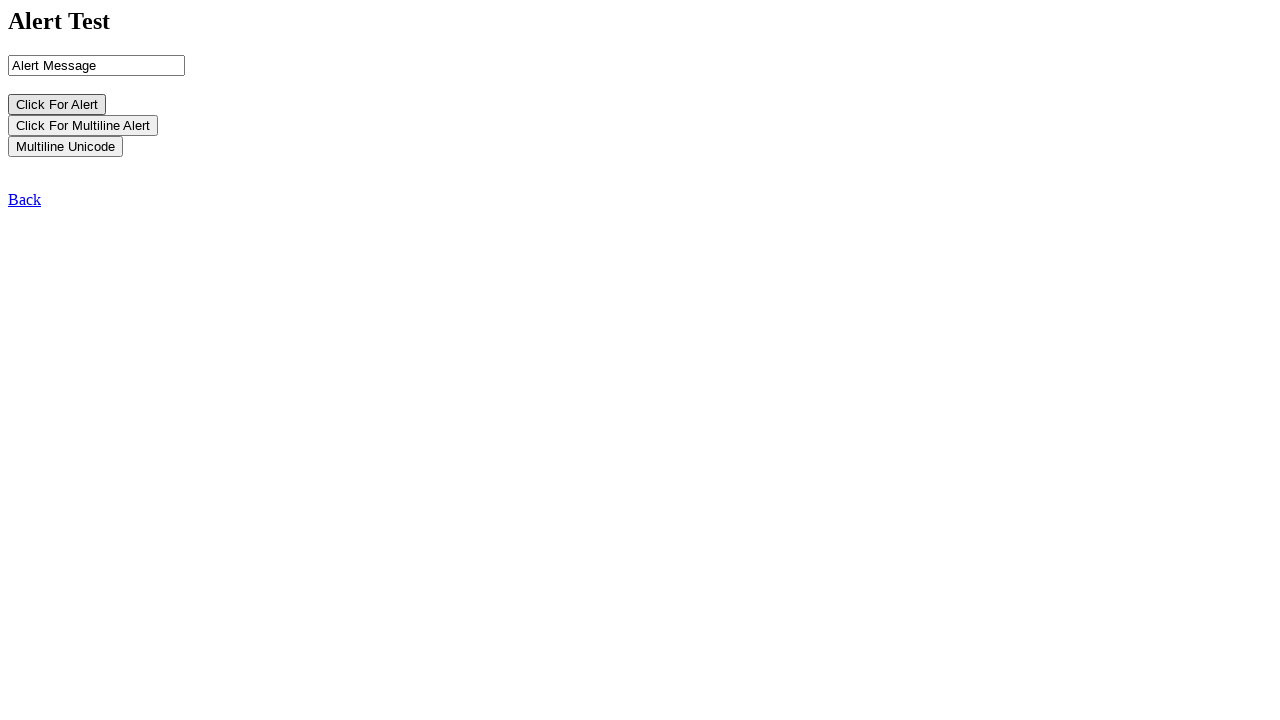

Clicked button again to trigger and handle alert at (57, 104) on input[name='b1']
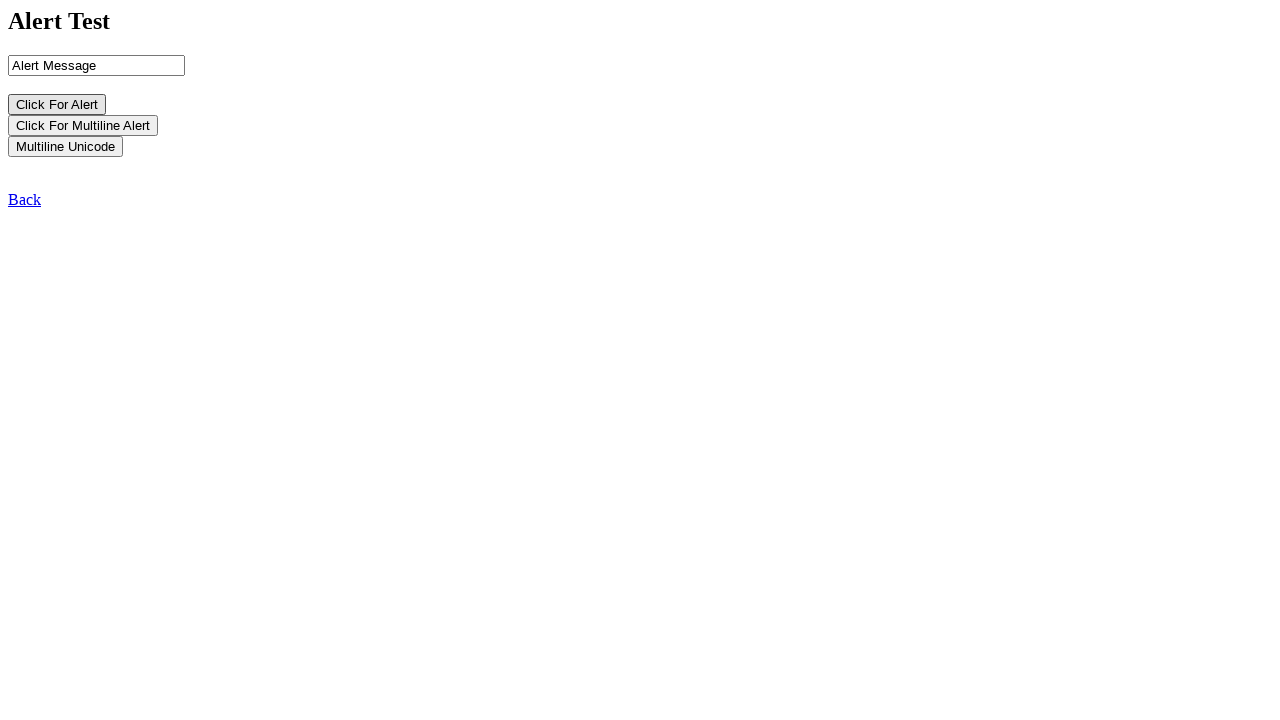

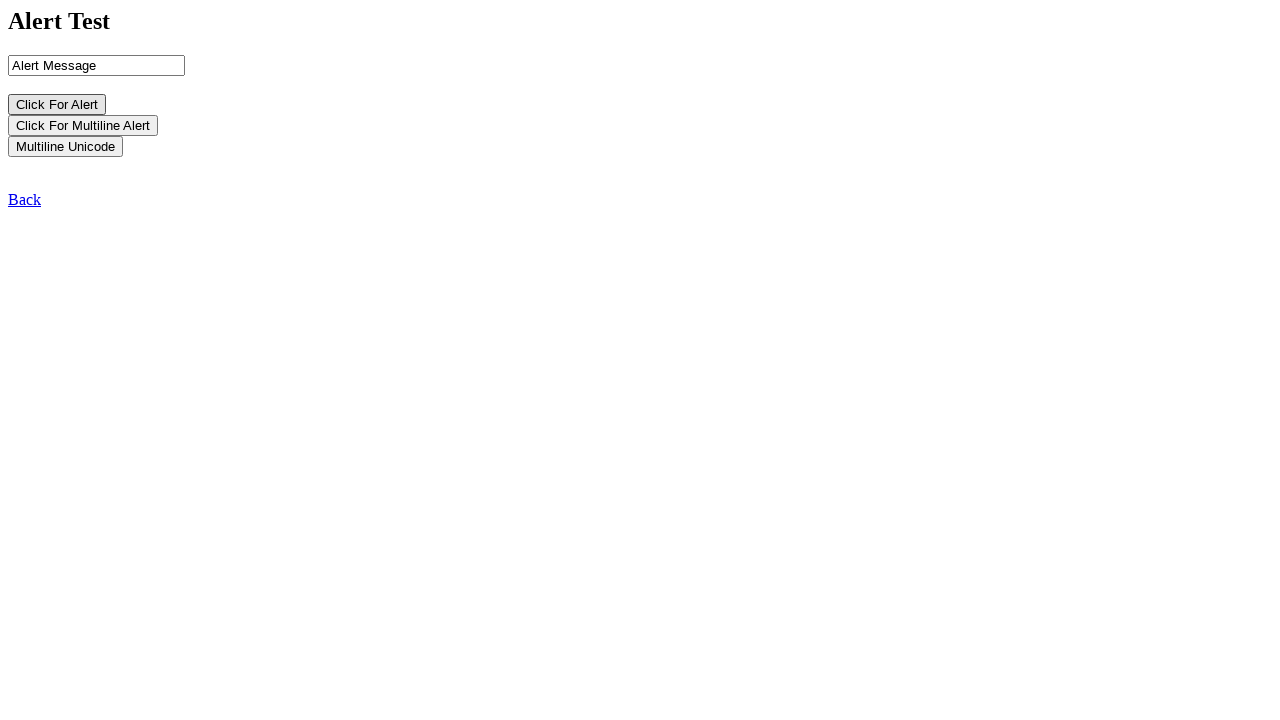